Tests the Text Box form with an invalid email containing a plus sign (test+user@gmail.com) to verify validation behavior.

Starting URL: https://demoqa.com/

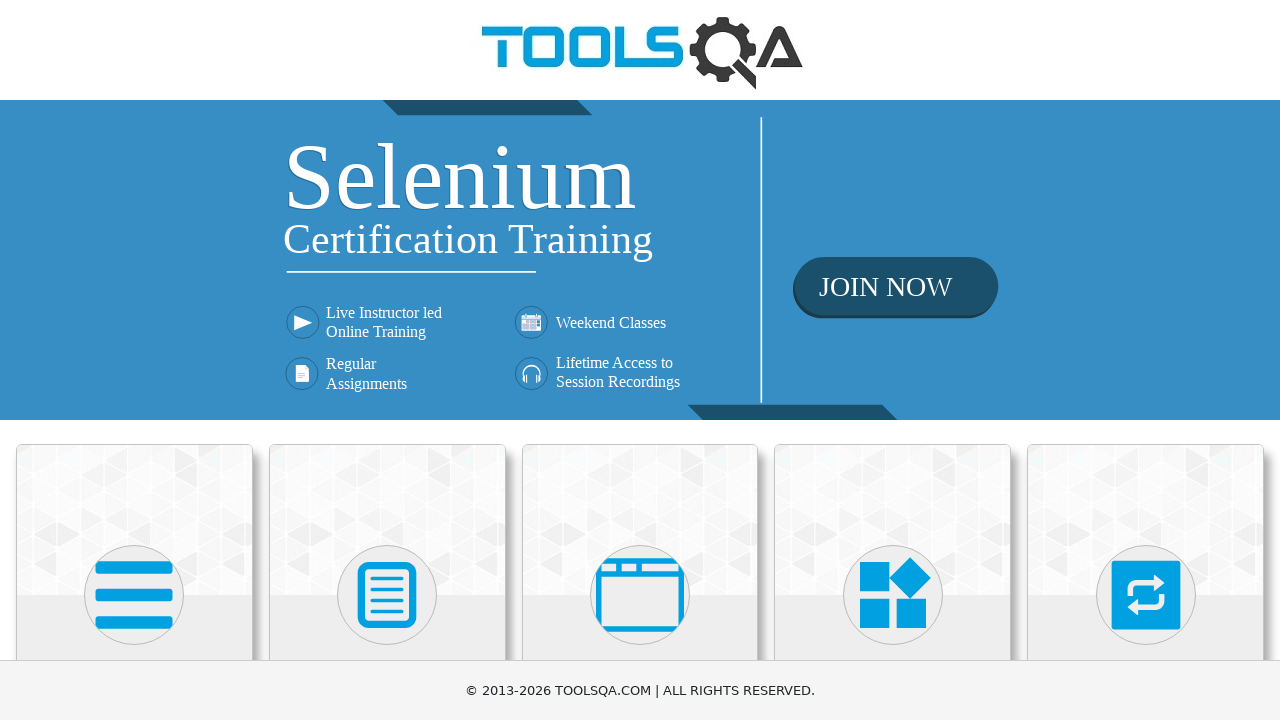

Clicked on Elements section at (134, 360) on text=Elements
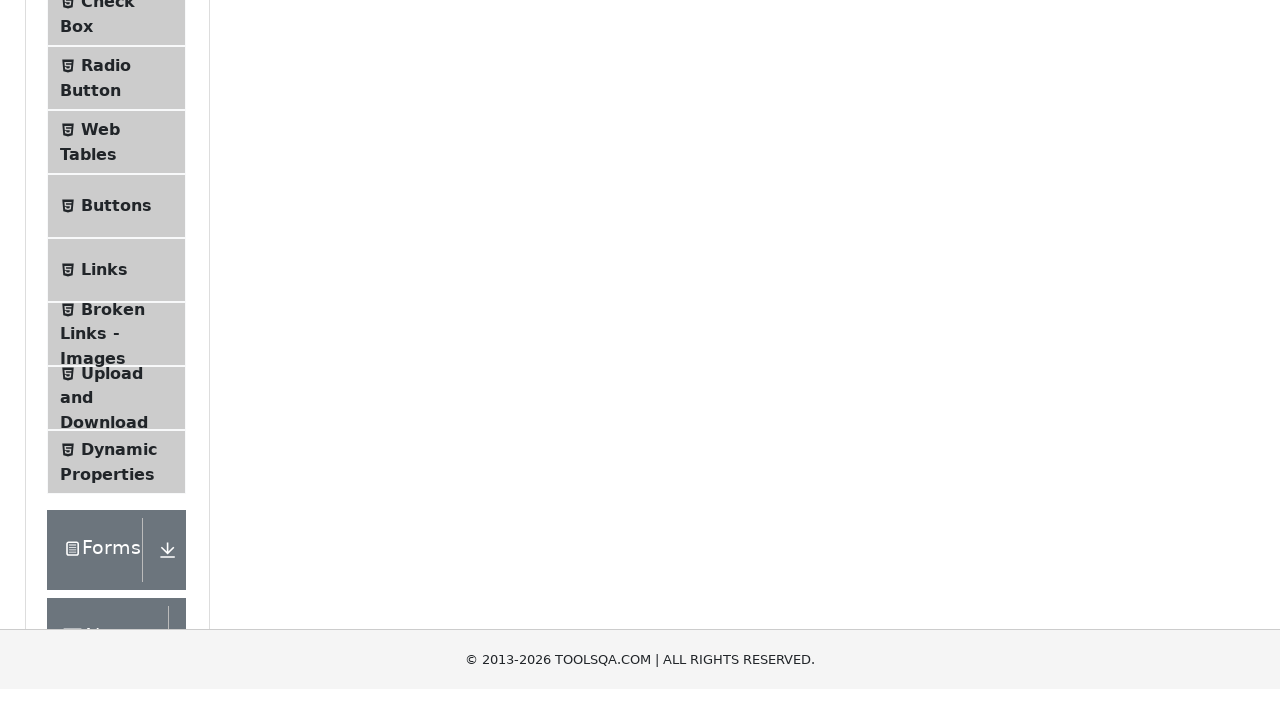

Clicked on Text Box exercise at (119, 261) on text=Text Box
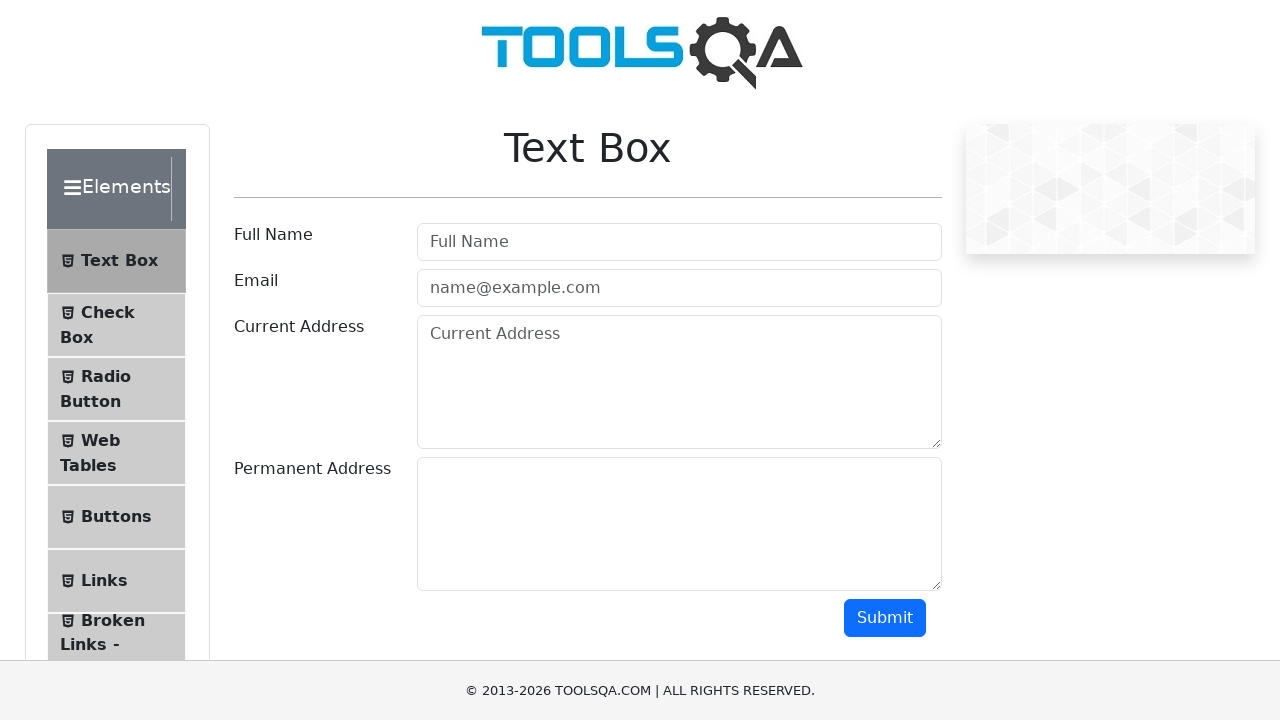

Filled userName field with 'Michael Roberts' on #userName
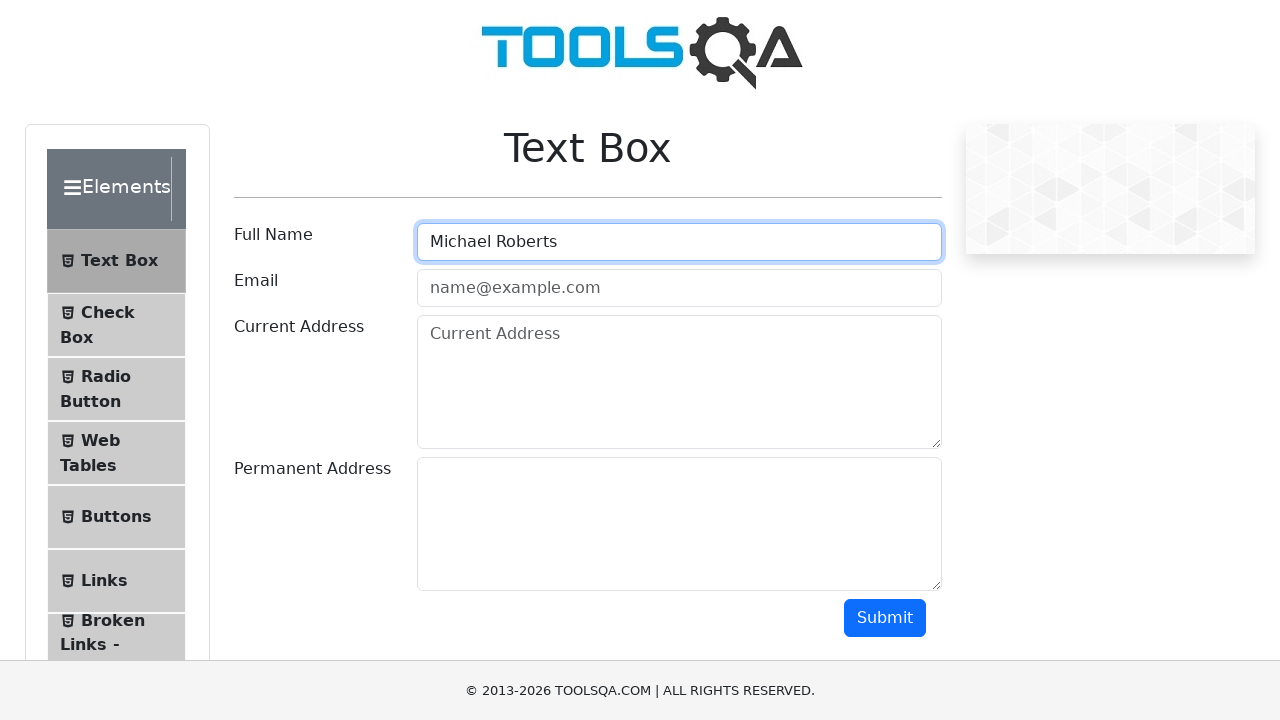

Filled userEmail field with invalid email 'test+user@gmail.com' containing plus sign on #userEmail
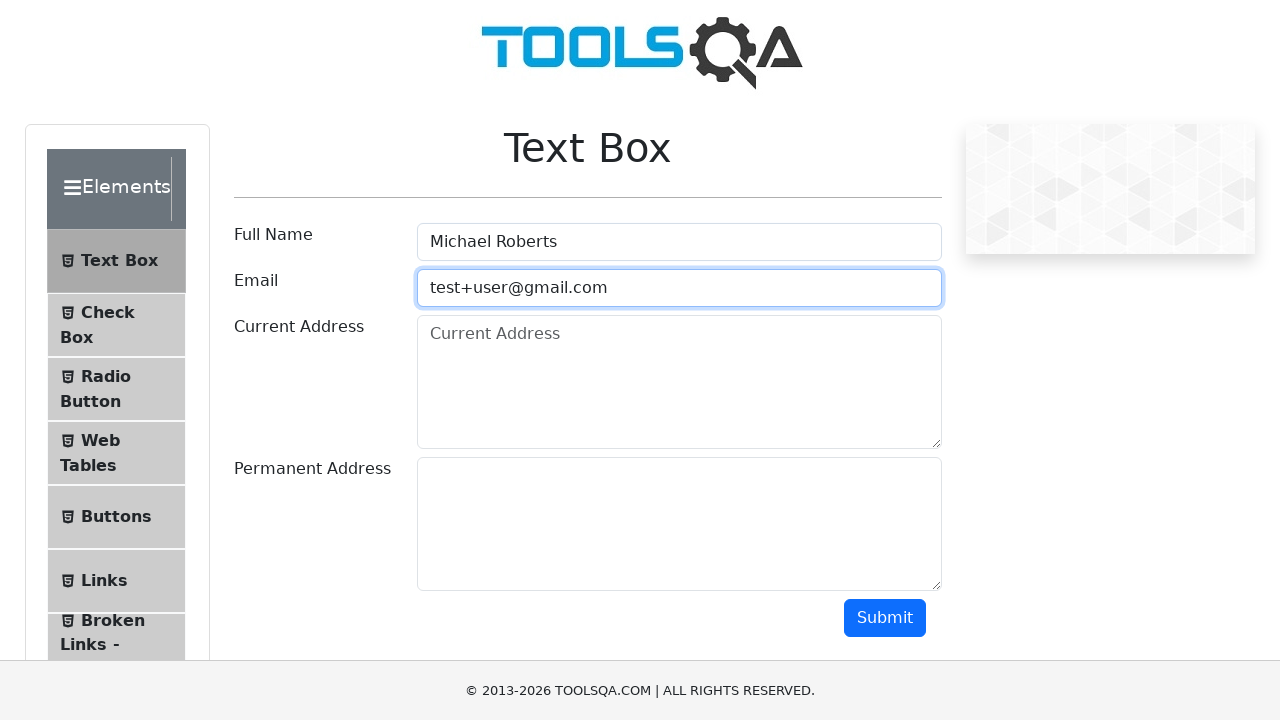

Filled currentAddress field with '789 Pine Road, Chicago, IL 60601' on #currentAddress
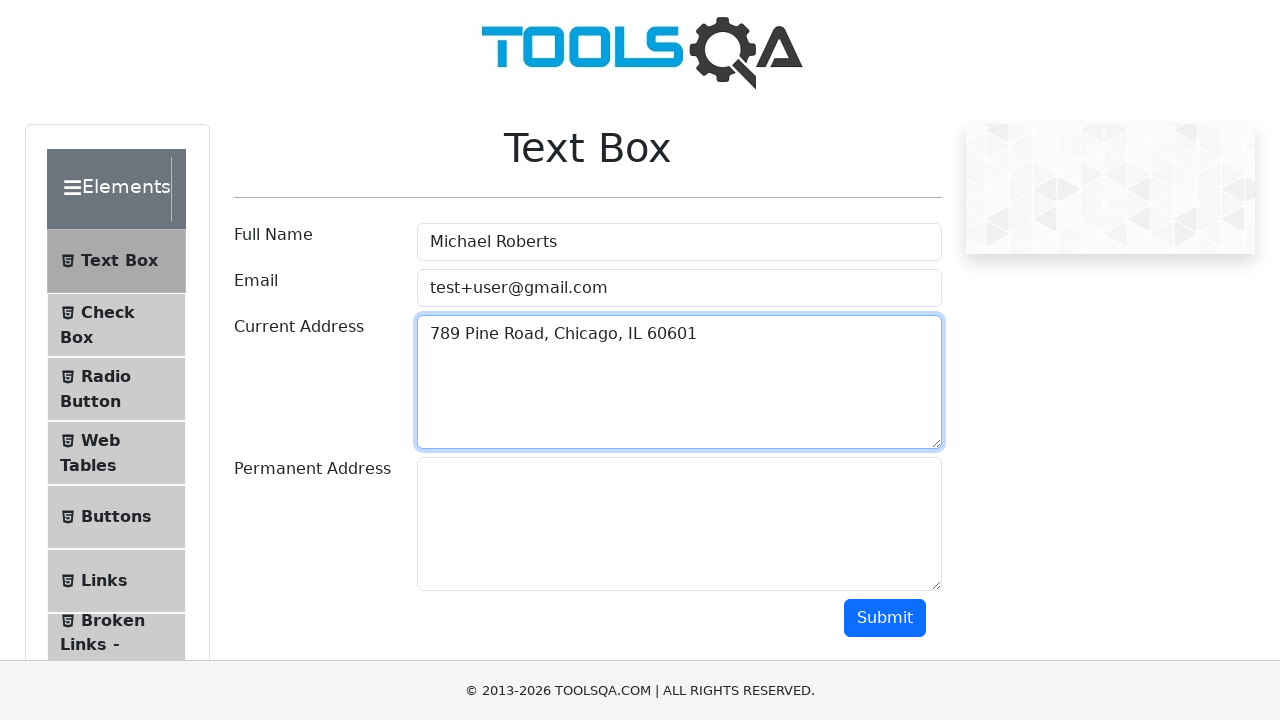

Filled permanentAddress field with '321 Cedar Lane, Houston, TX 77001' on #permanentAddress
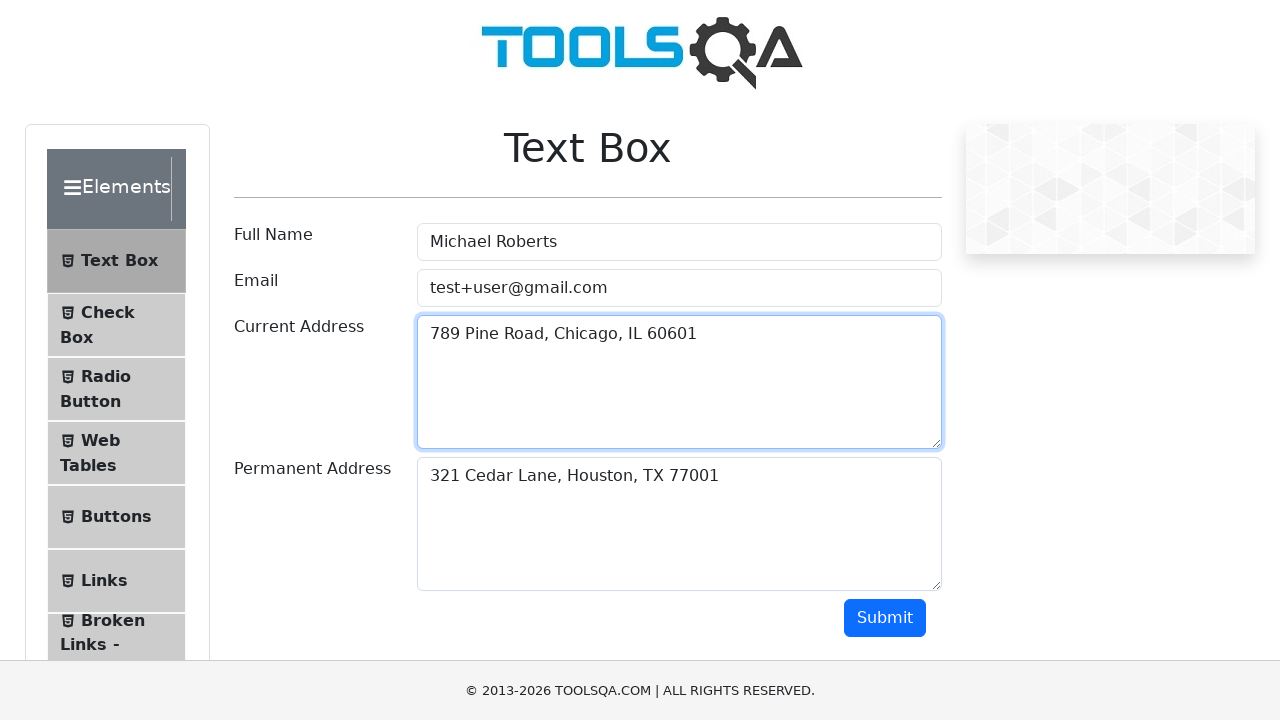

Clicked submit button to submit the form at (885, 618) on #submit
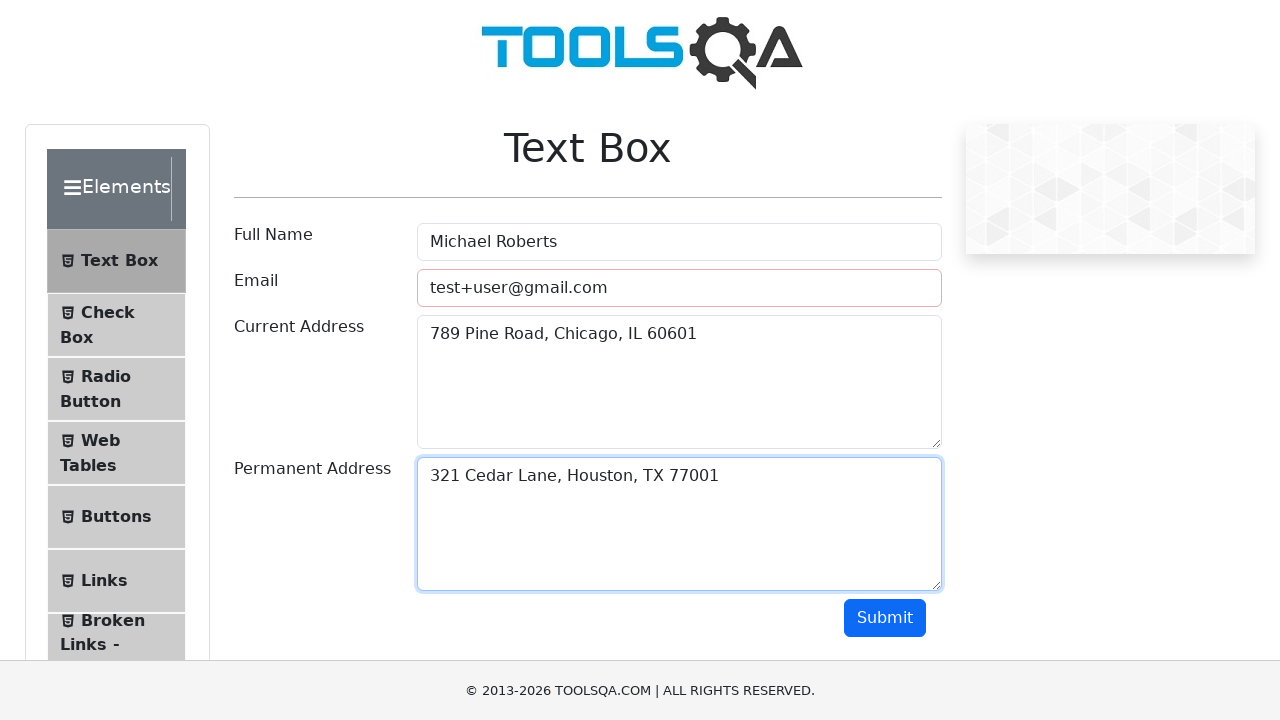

Waited for validation to occur
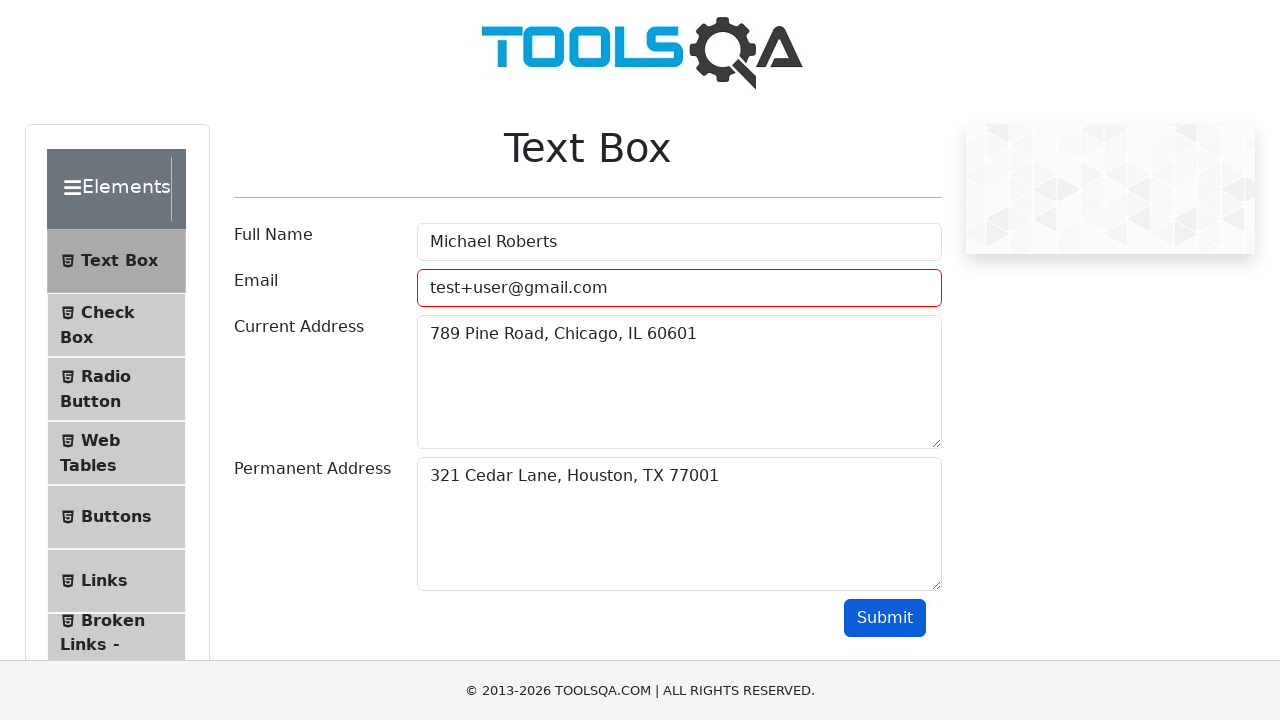

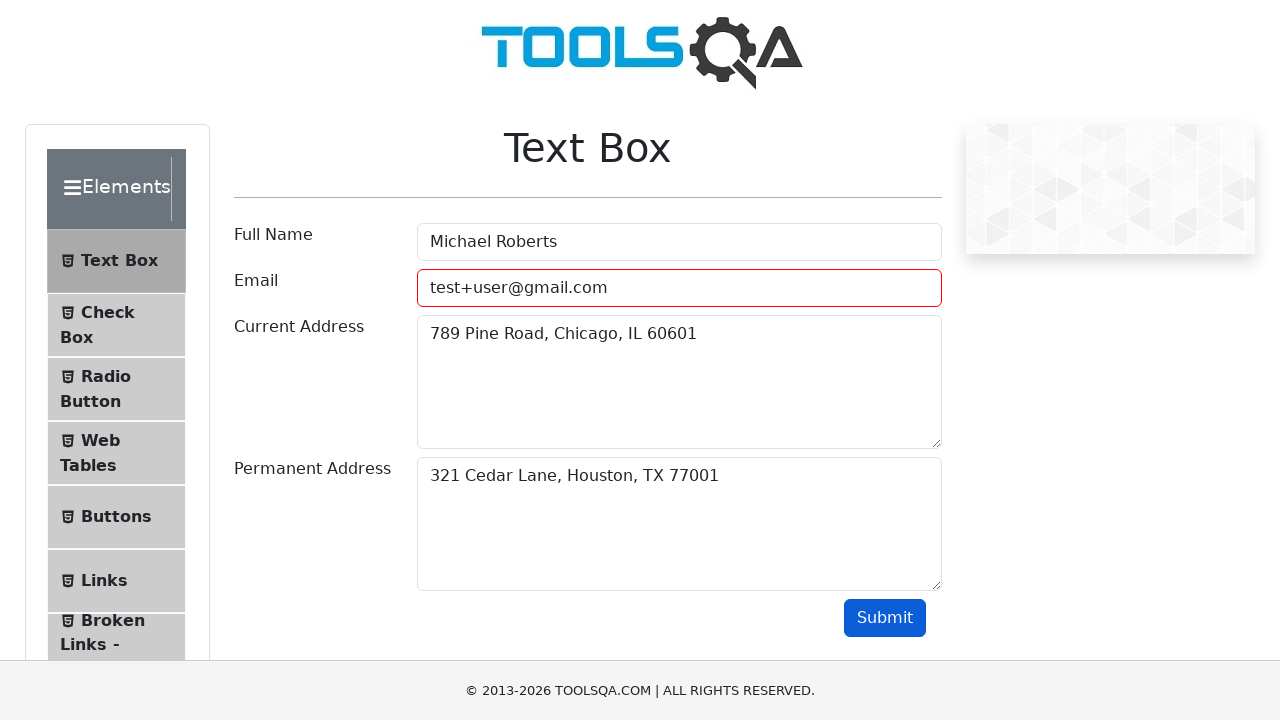